Tests that selecting Java from the platform dropdown in Docs navigates to the Java documentation URL

Starting URL: https://playwright.dev/

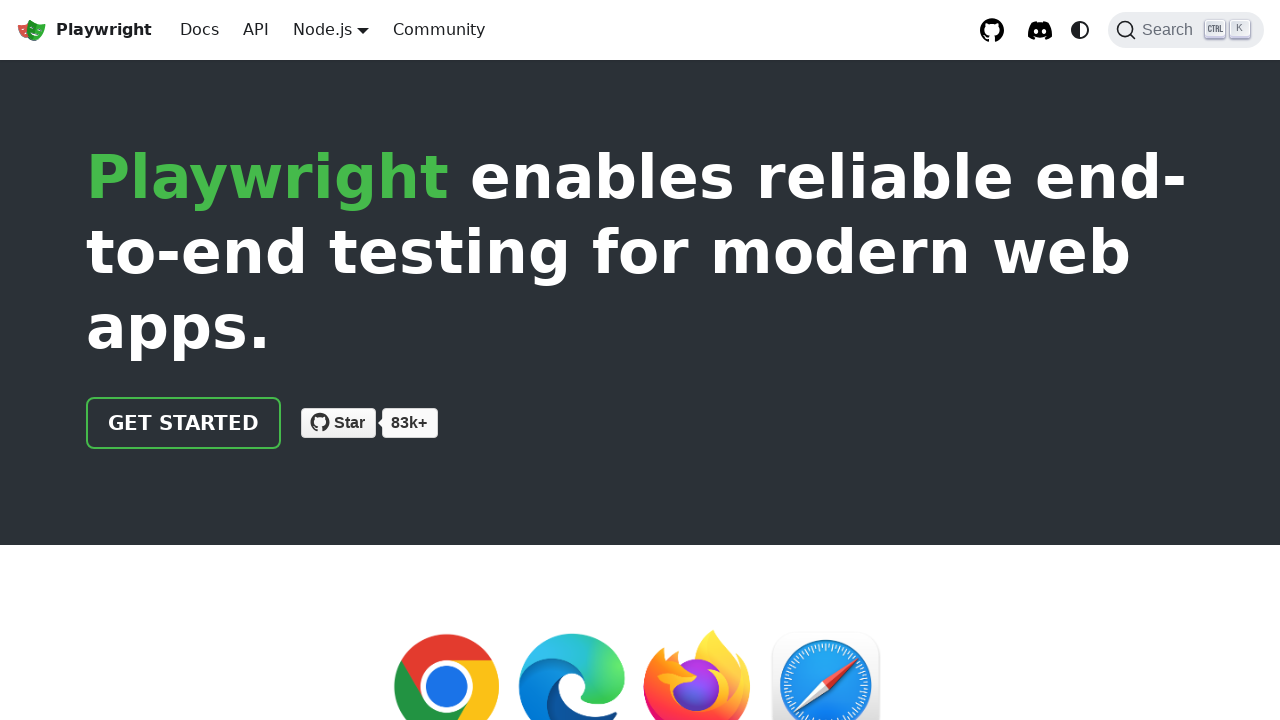

Clicked on Docs button at (200, 30) on internal:text="Docs"i
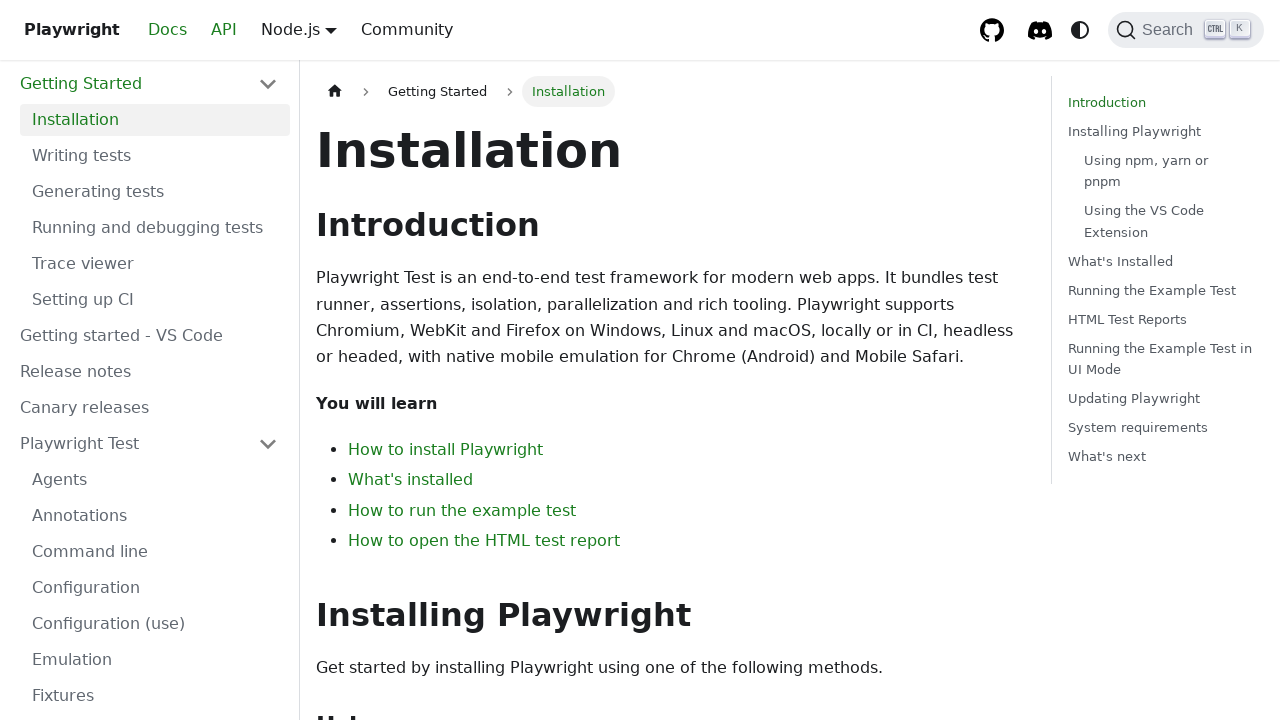

Hovered over platform dropdown at (299, 30) on .navbar__item.dropdown.dropdown--hoverable
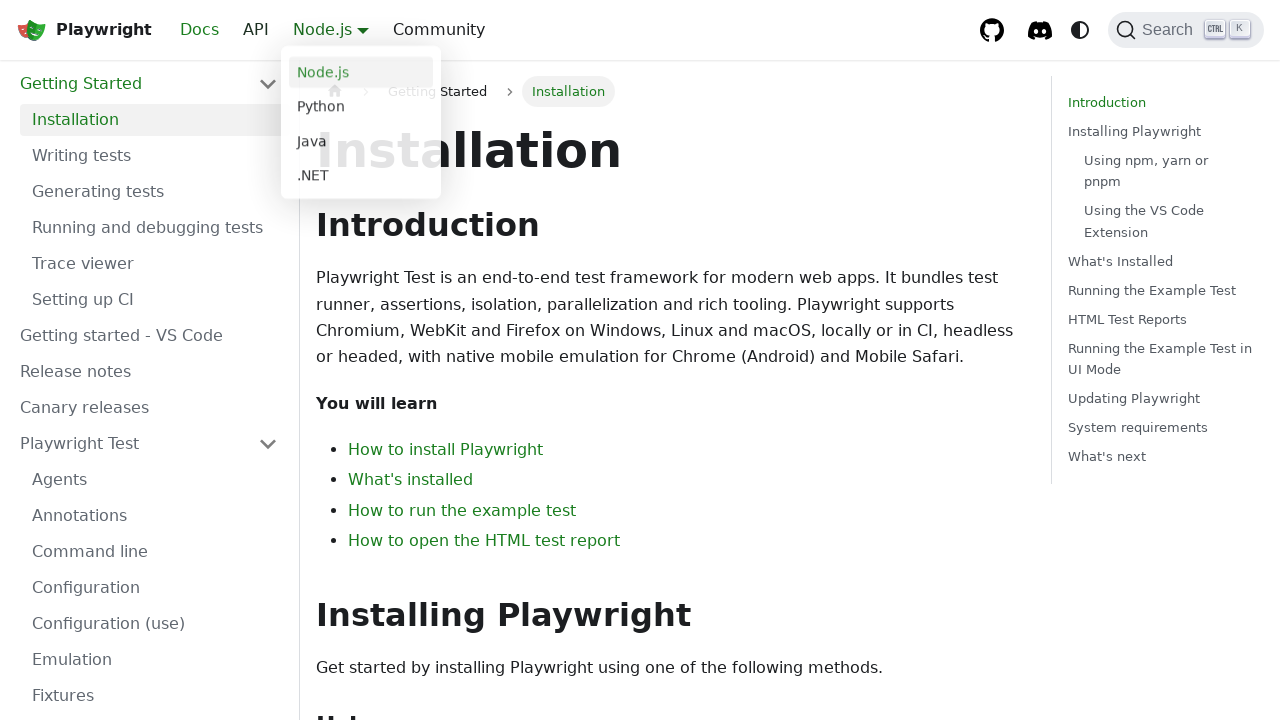

Clicked on Java option from platform dropdown at (361, 142) on .navbar__item.dropdown.dropdown--hoverable >> internal:role=link[name="Java"i]
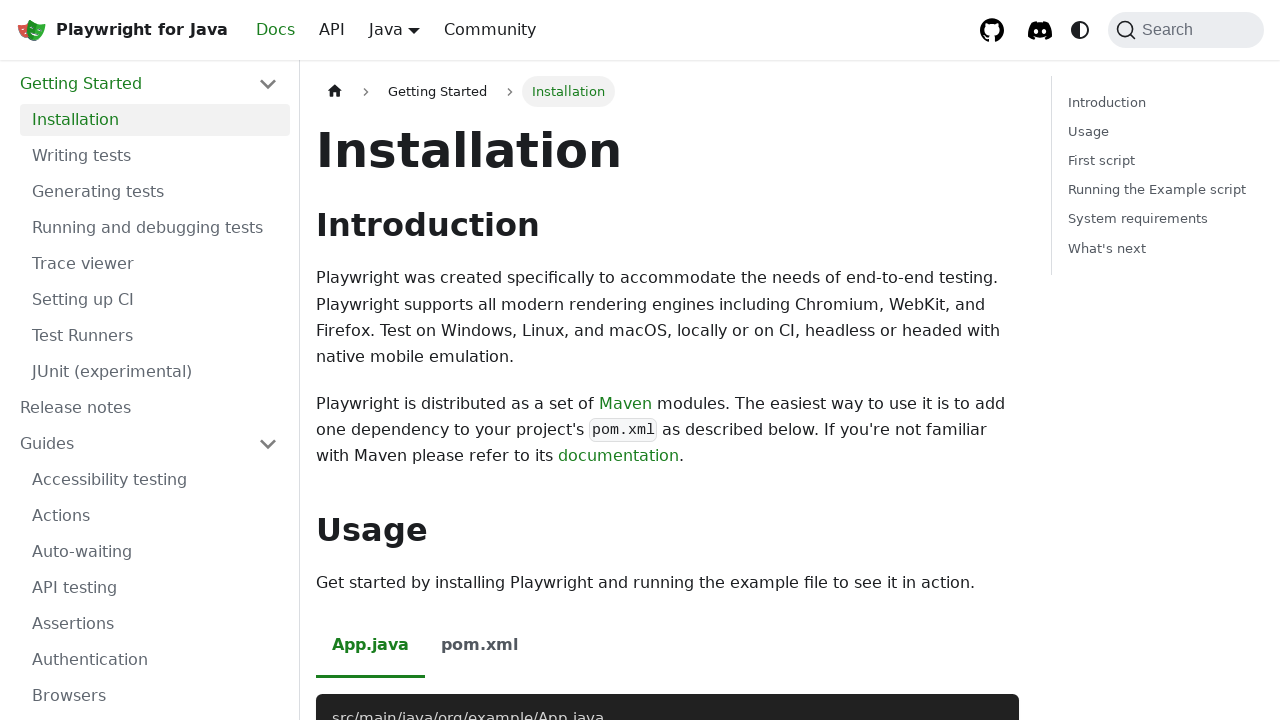

Verified navigation to Java documentation URL
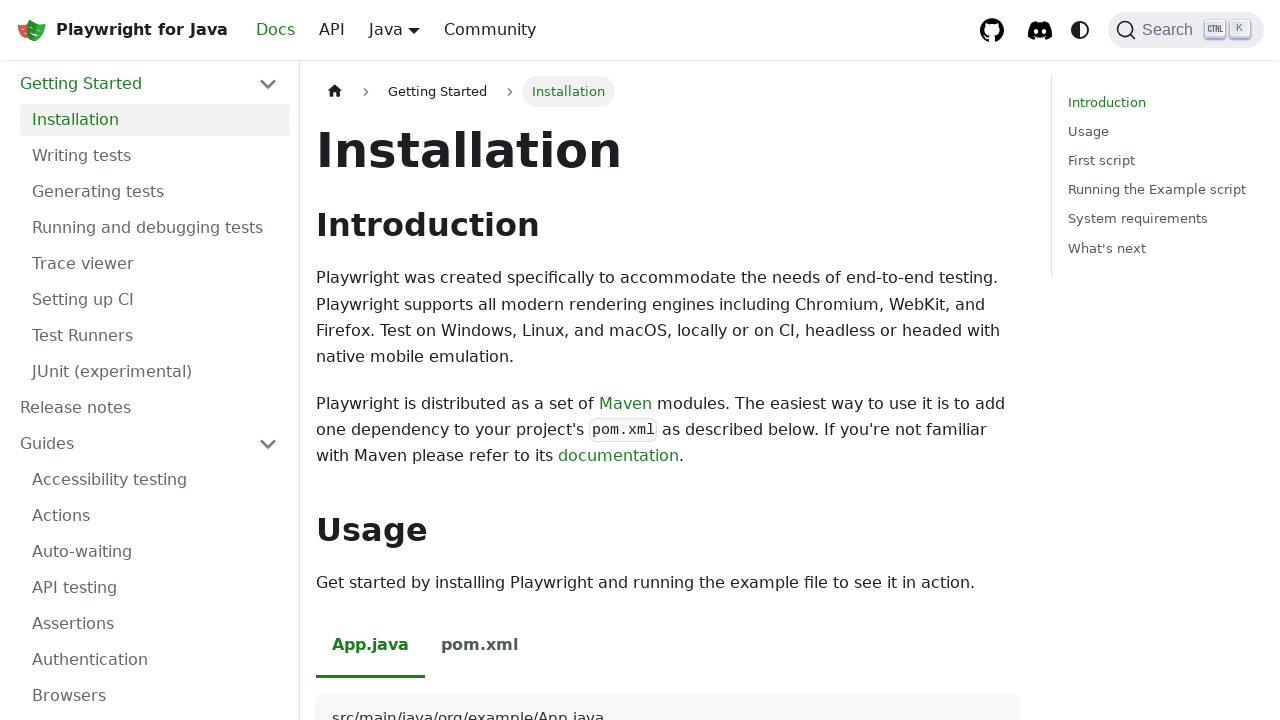

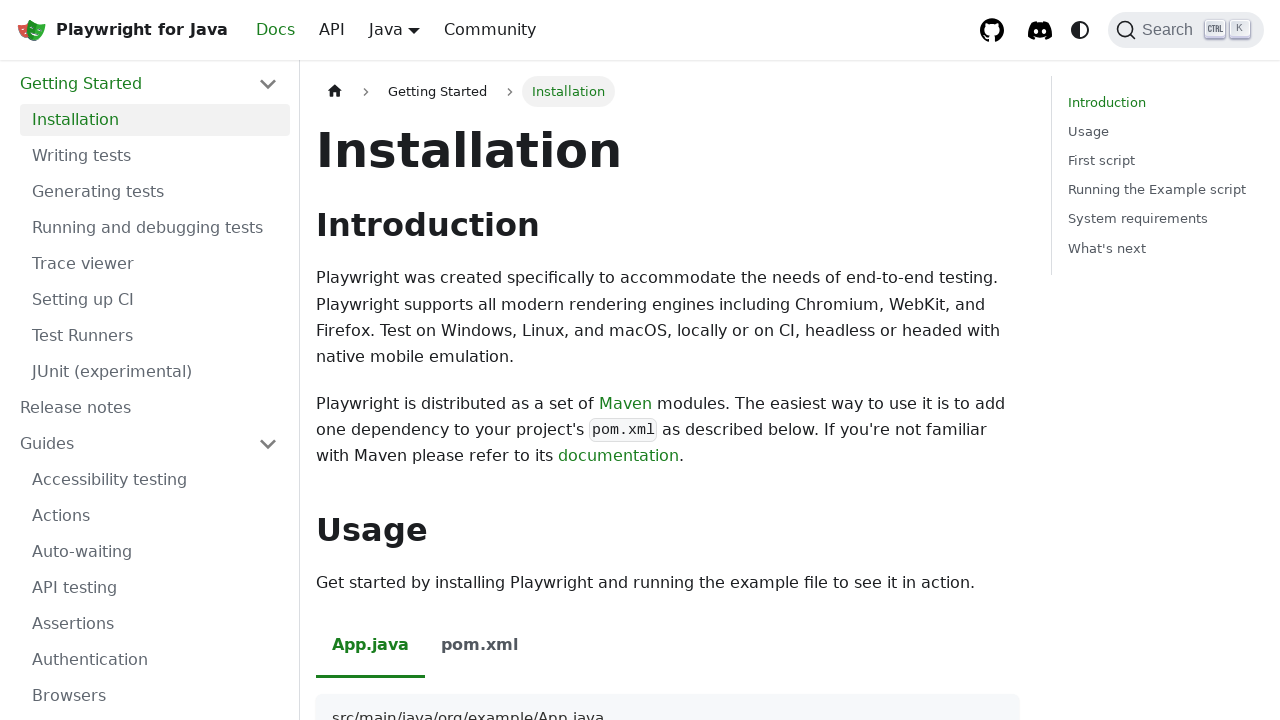